Clicks the prompt box button, verifies alert text, and accepts the alert

Starting URL: https://chandanachaitanya.github.io/selenium-practice-site/

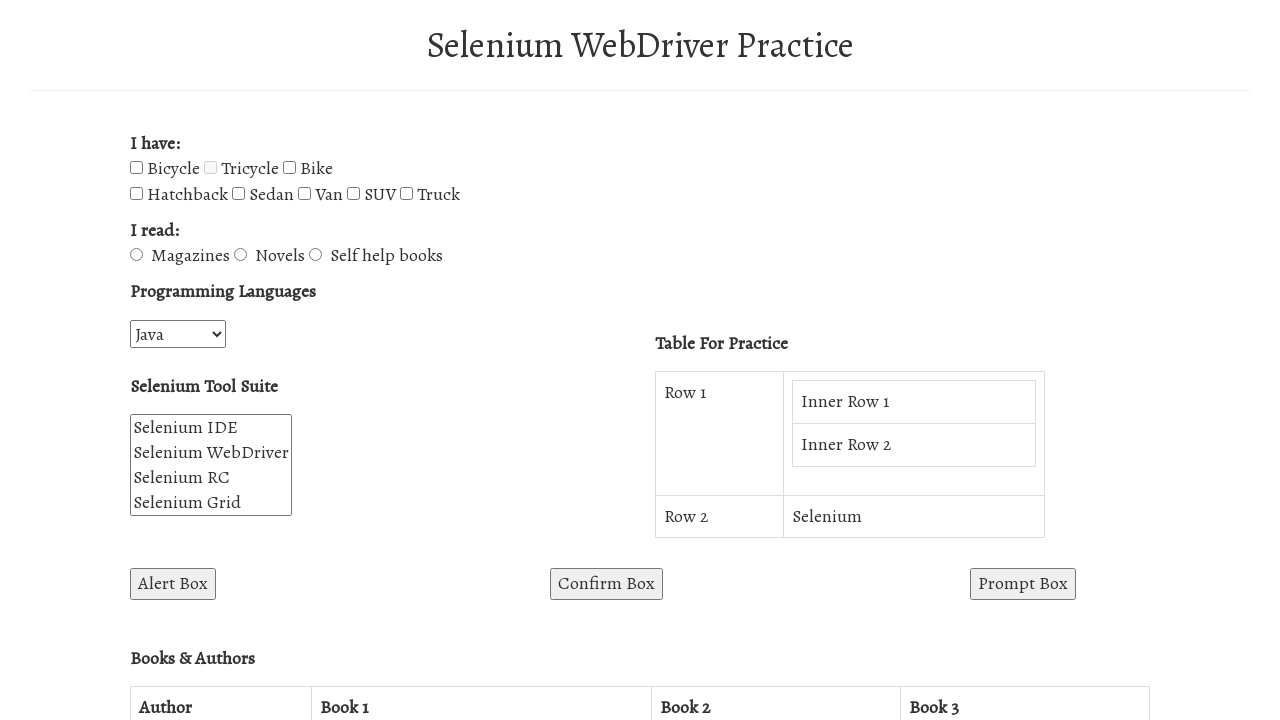

Set up dialog handler to accept alerts
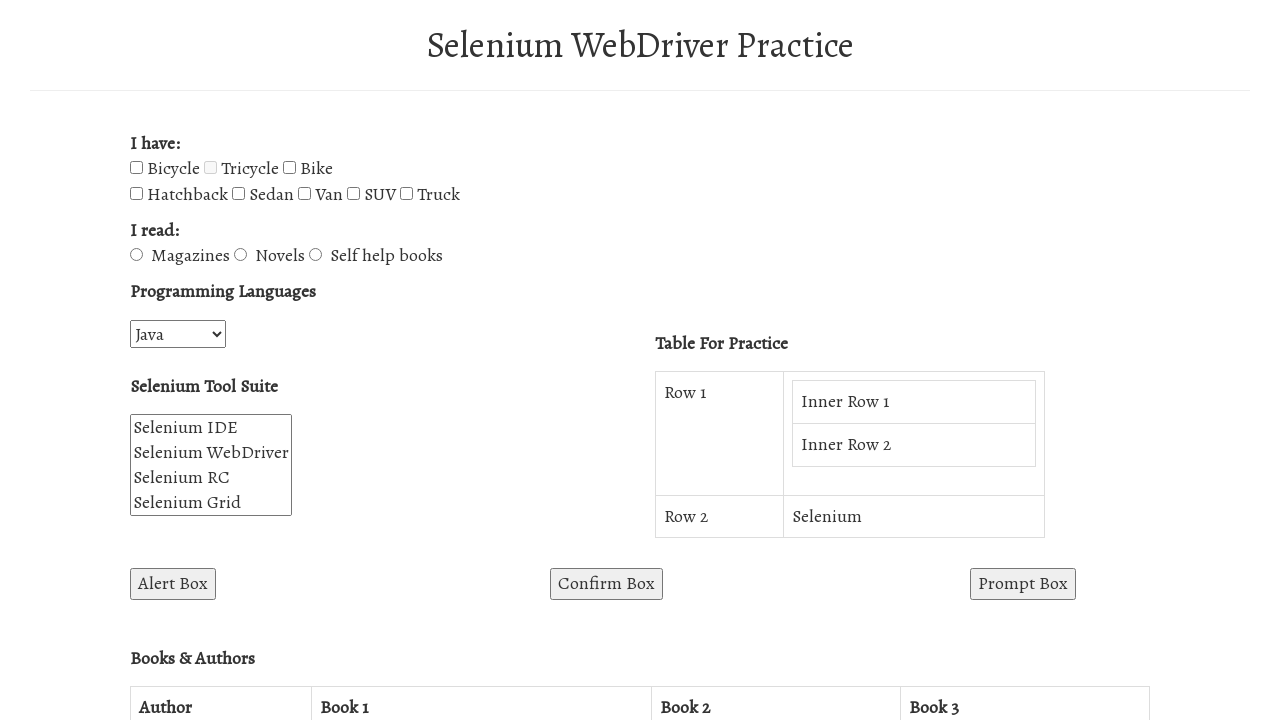

Clicked the prompt box button at (1023, 584) on #promptBox
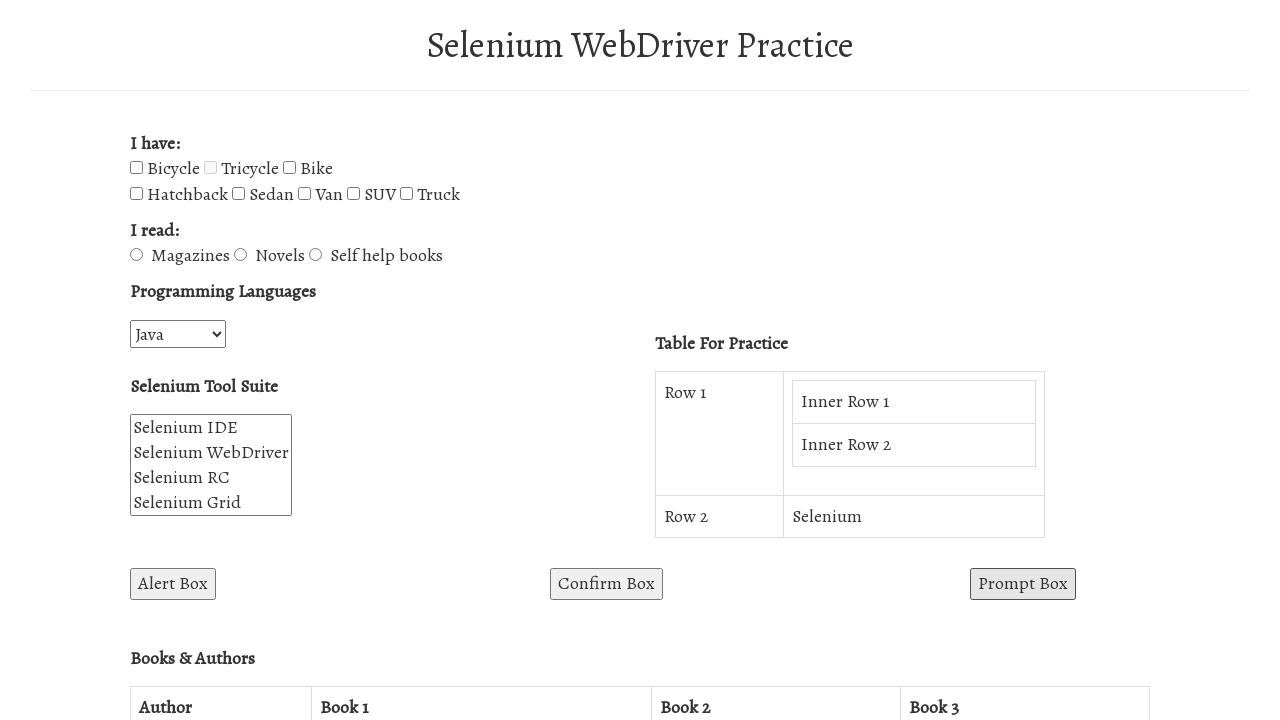

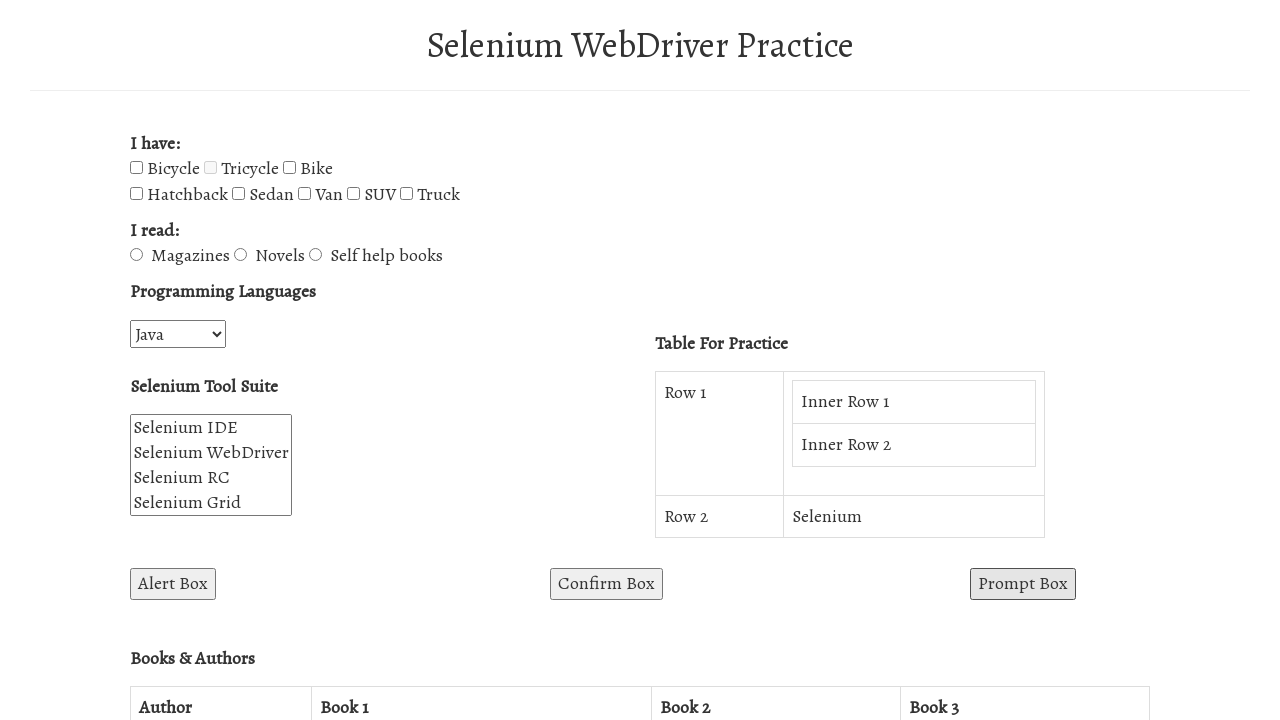